Tests IMDb signup form validation by filling out form with mismatched passwords and attempting to submit

Starting URL: https://www.imdb.com/ap/register?openid.return_to=https%3A%2F%2Fwww.imdb.com%2Fregistration%2Fap-signin-handler%2Fimdb_us&openid.identity=http%3A%2F%2Fspecs.openid.net%2Fauth%2F2.0%2Fidentifier_select&openid.assoc_handle=imdb_us&openid.mode=checkid_setup&siteState=eyJvcGVuaWQuYXNzb2NfaGFuZGxlIjoiaW1kYl91cyIsInJlZGlyZWN0VG8iOiJodHRwczovL3d3dy5pbWRiLmNvbS8_cmVmXz1sb2dpbiJ9&openid.claimed_id=http%3A%2F%2Fspecs.openid.net%2Fauth%2F2.0%2Fidentifier_select&openid.ns=http%3A%2F%2Fspecs.openid.net%2Fauth%2F2.0&tag=imdbtag_reg-20

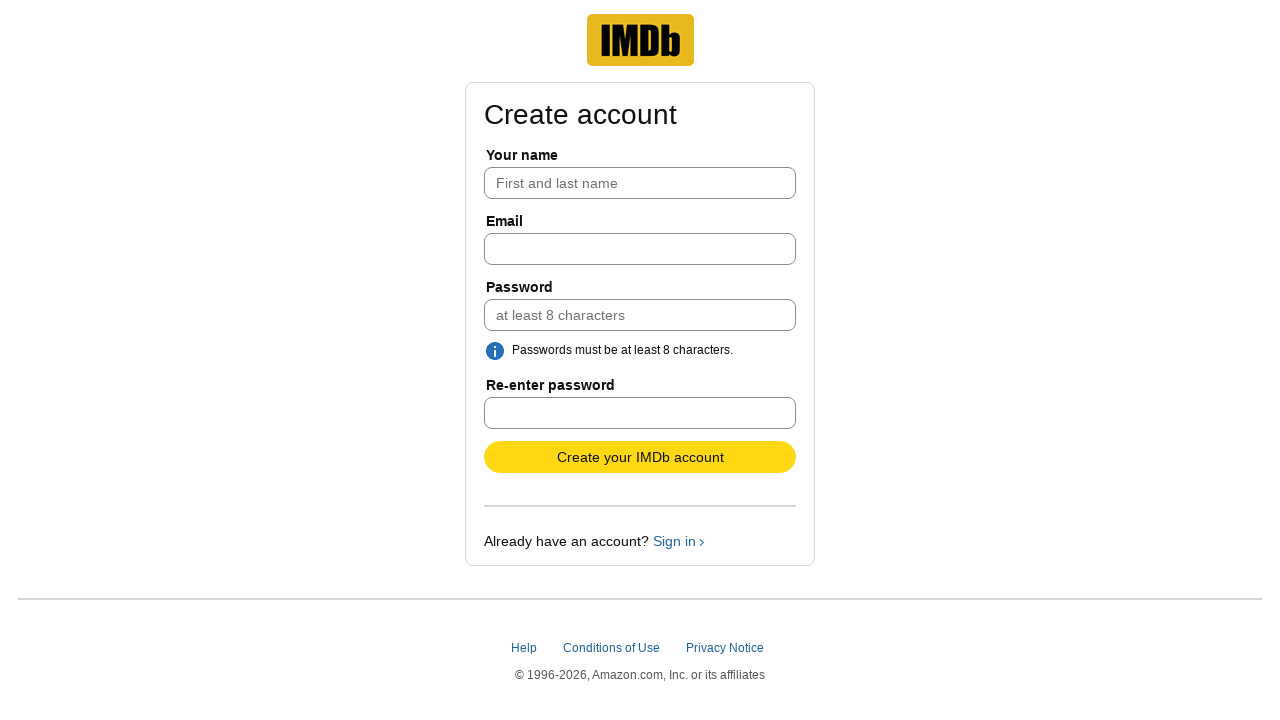

Filled name field with 'Sarah Johnson' on #ap_customer_name
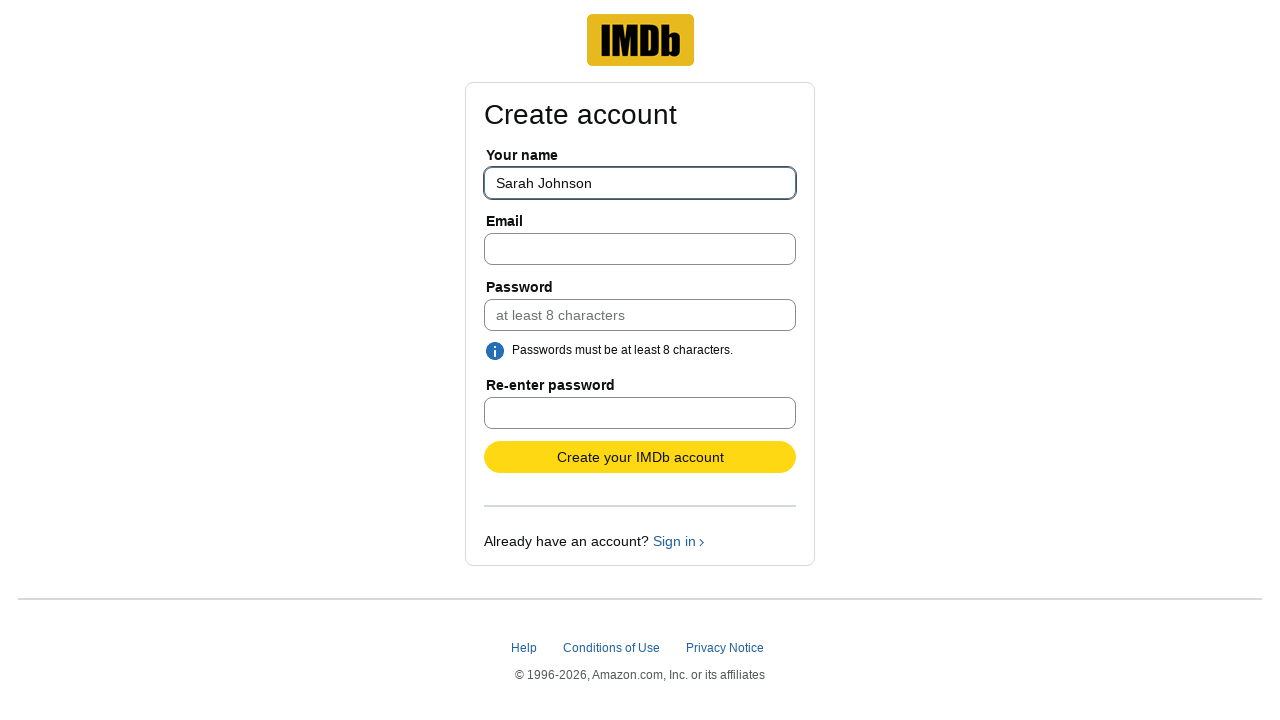

Filled email field with 'sarah.test9384@example.com' on #ap_email
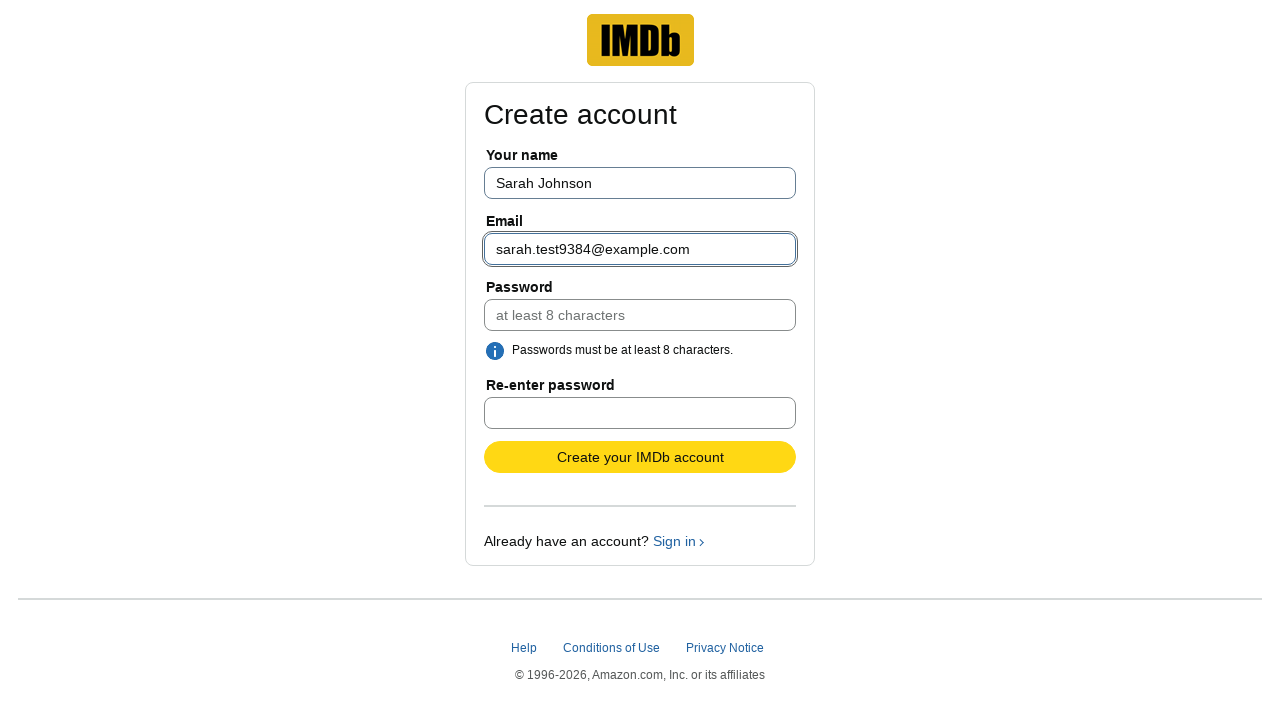

Filled password field with 'TestPassword#456' on #ap_password
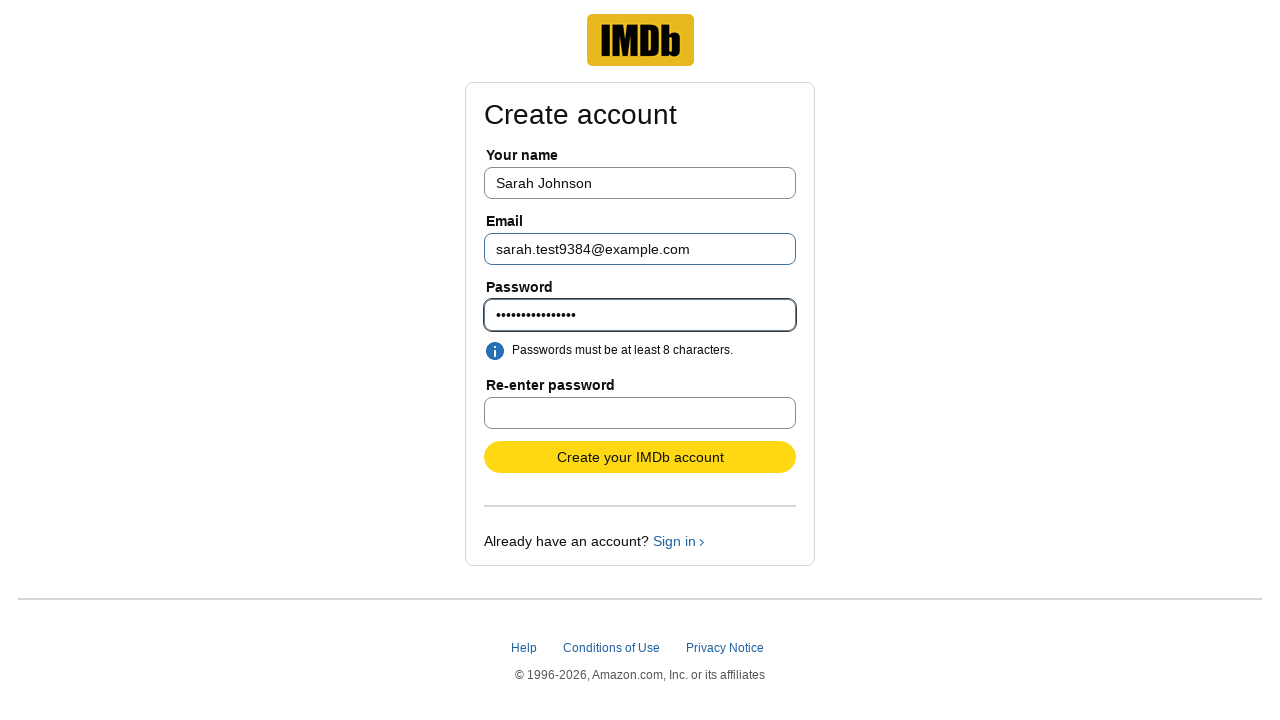

Filled password confirmation field with mismatched password 'DifferentPass#789' on #ap_password_check
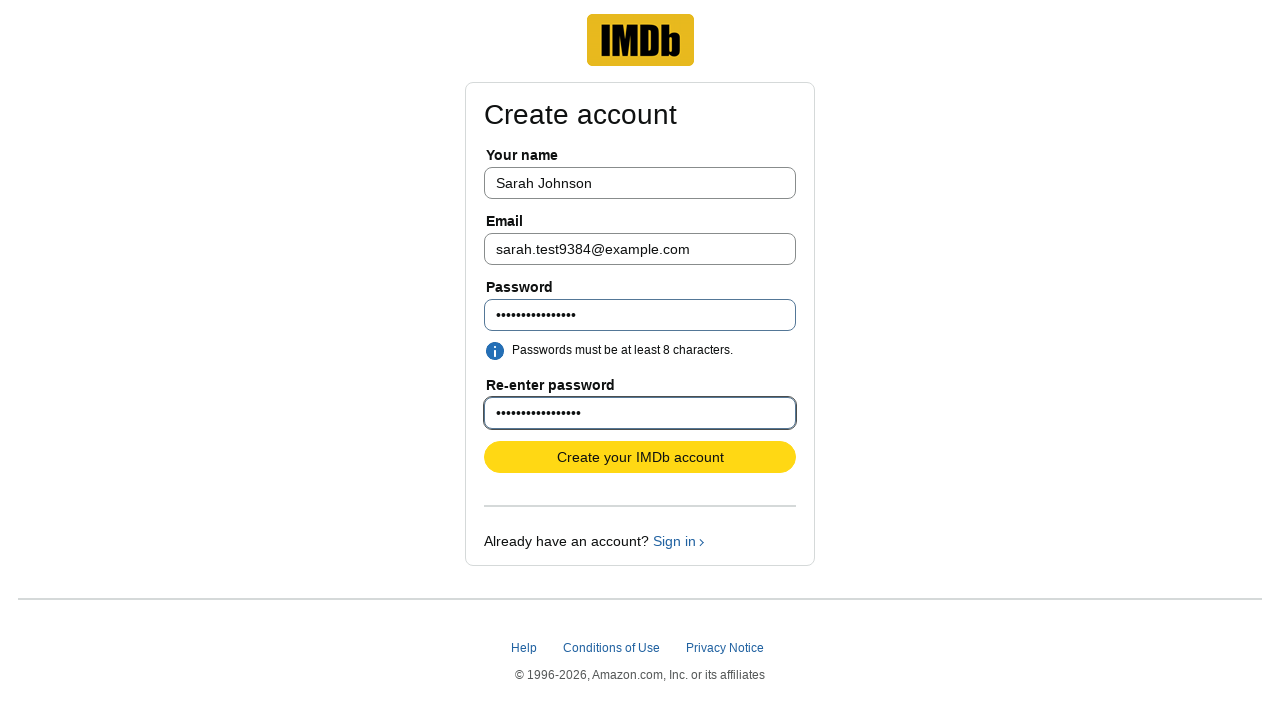

Clicked create account button to submit form with mismatched passwords at (640, 457) on #continue
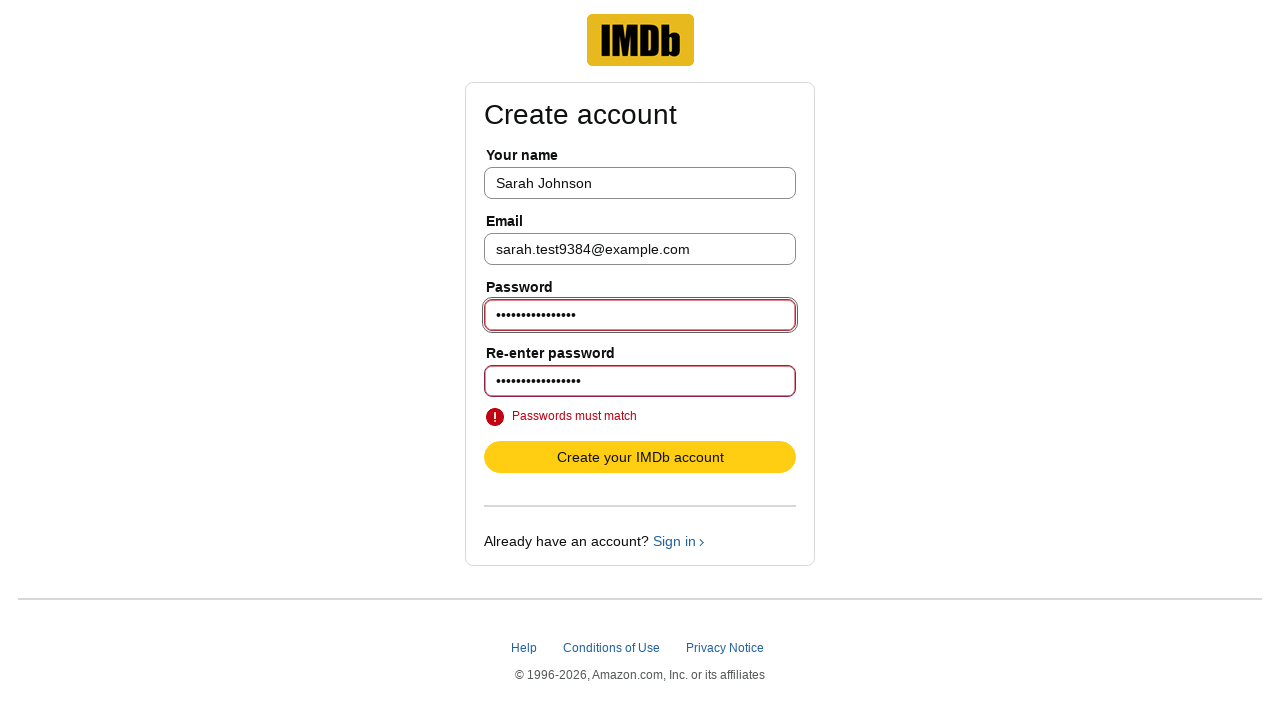

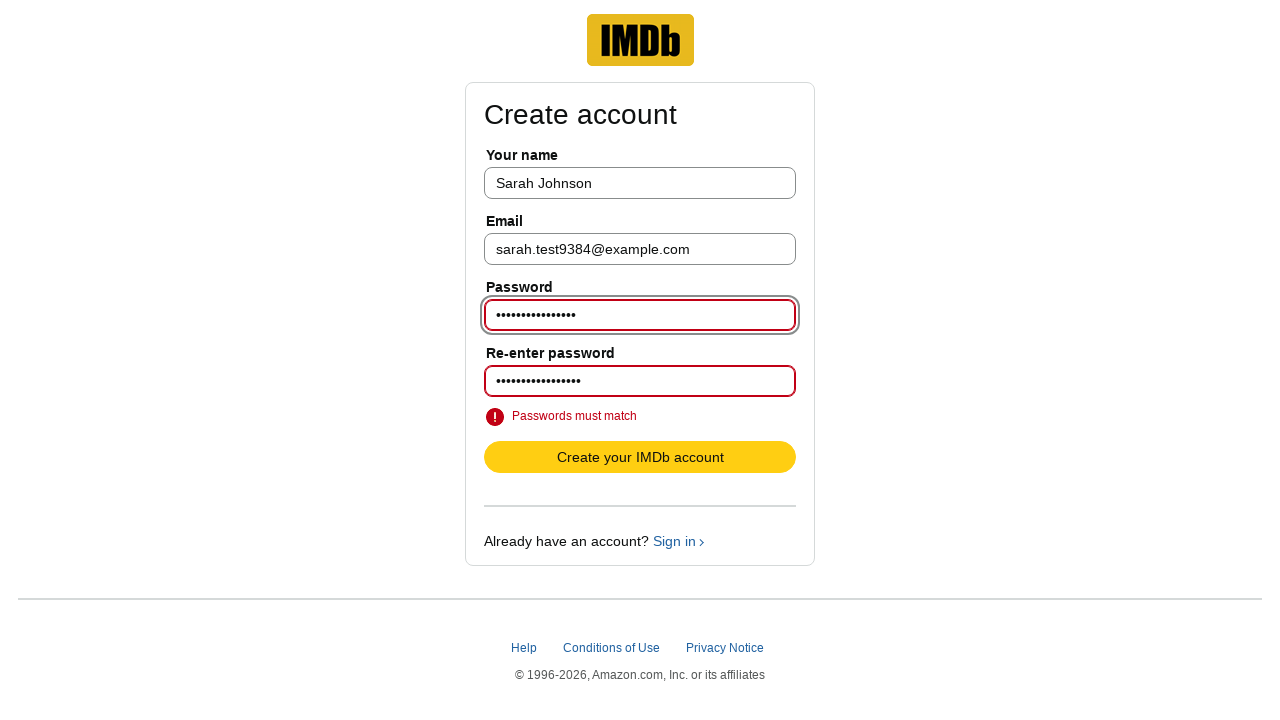